Tests the Droppable interaction by dragging an element and dropping it onto a target area

Starting URL: https://jqueryui.com/

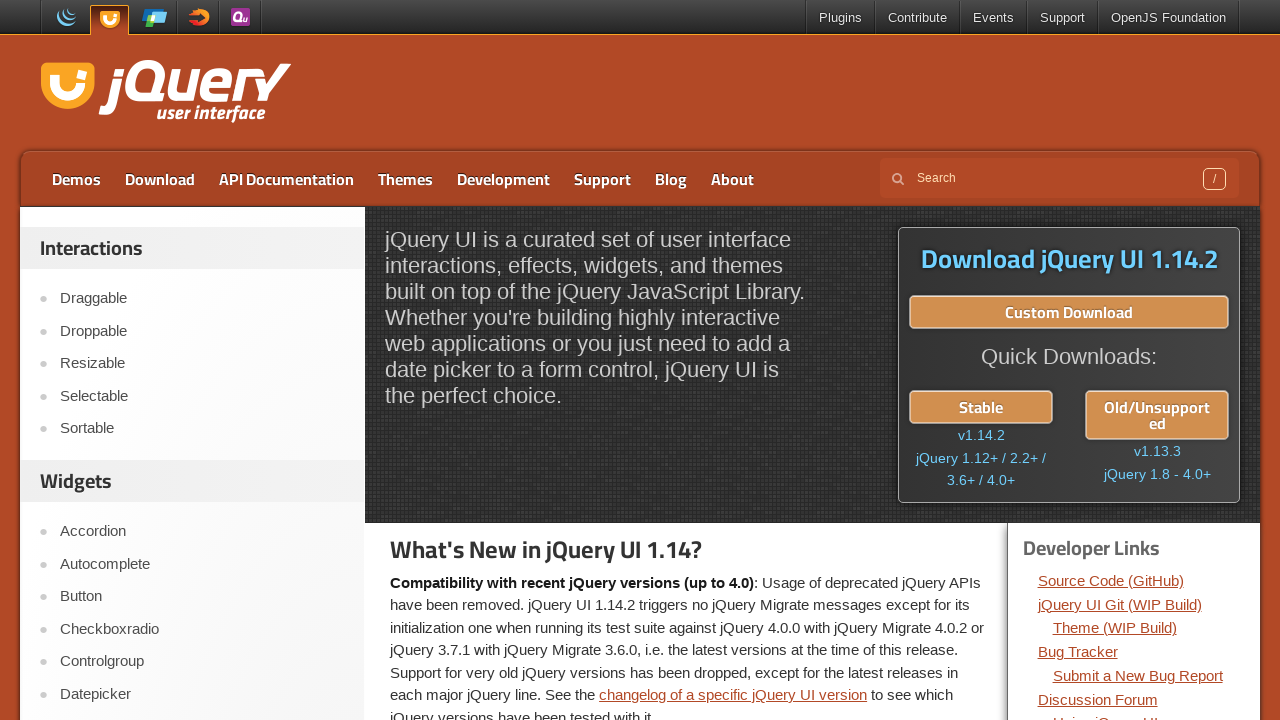

Clicked on Droppable link at (202, 331) on a:has-text('Droppable')
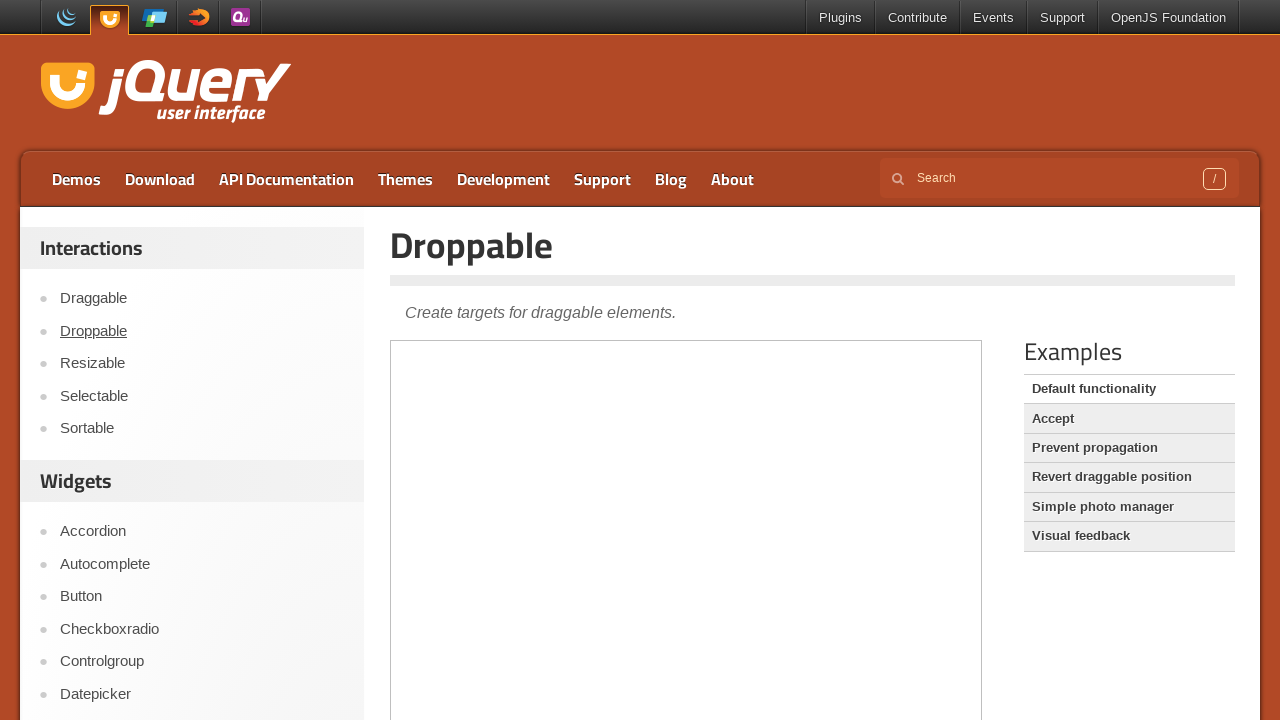

Demo frame loaded
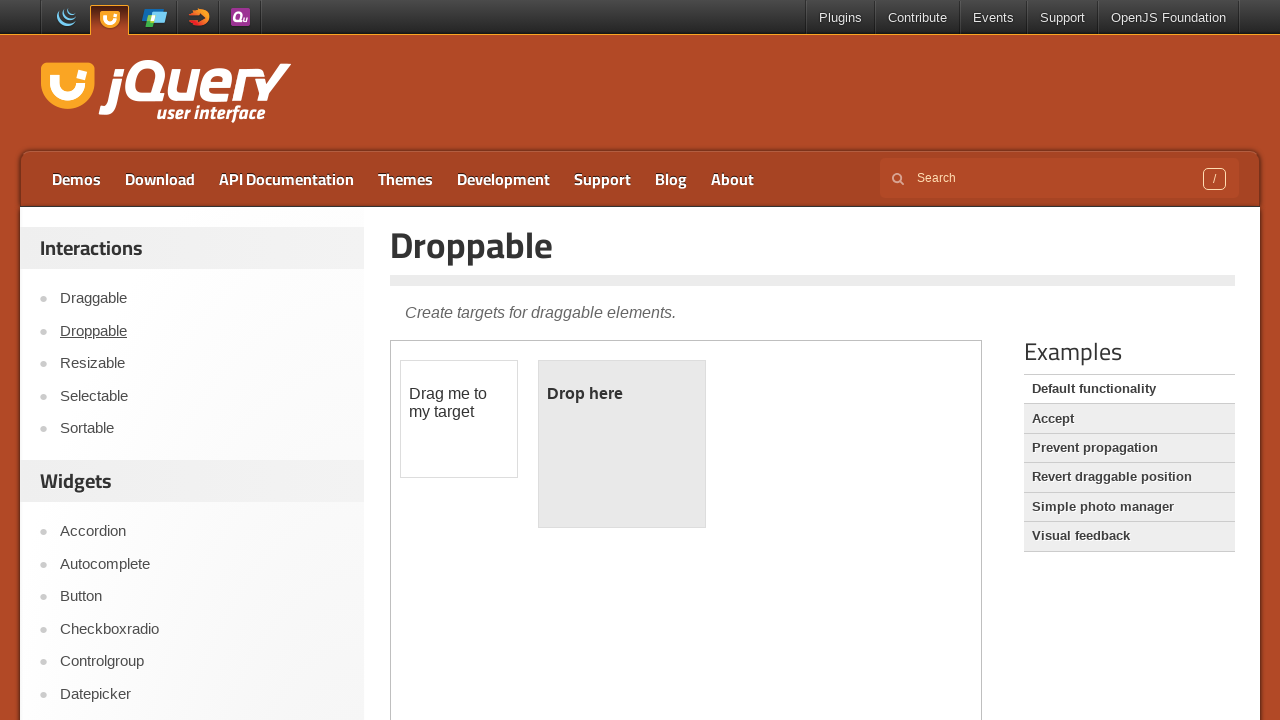

Located the demo iframe
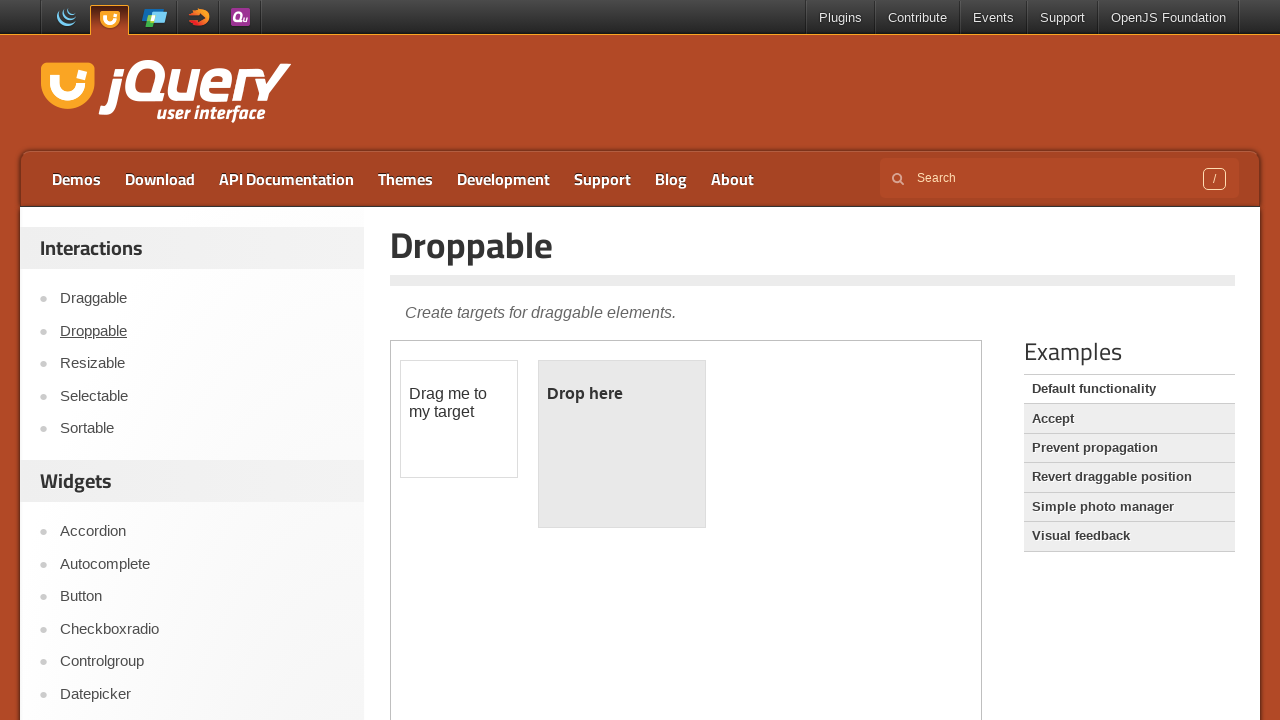

Successfully dragged box to the target droppable area at (622, 444)
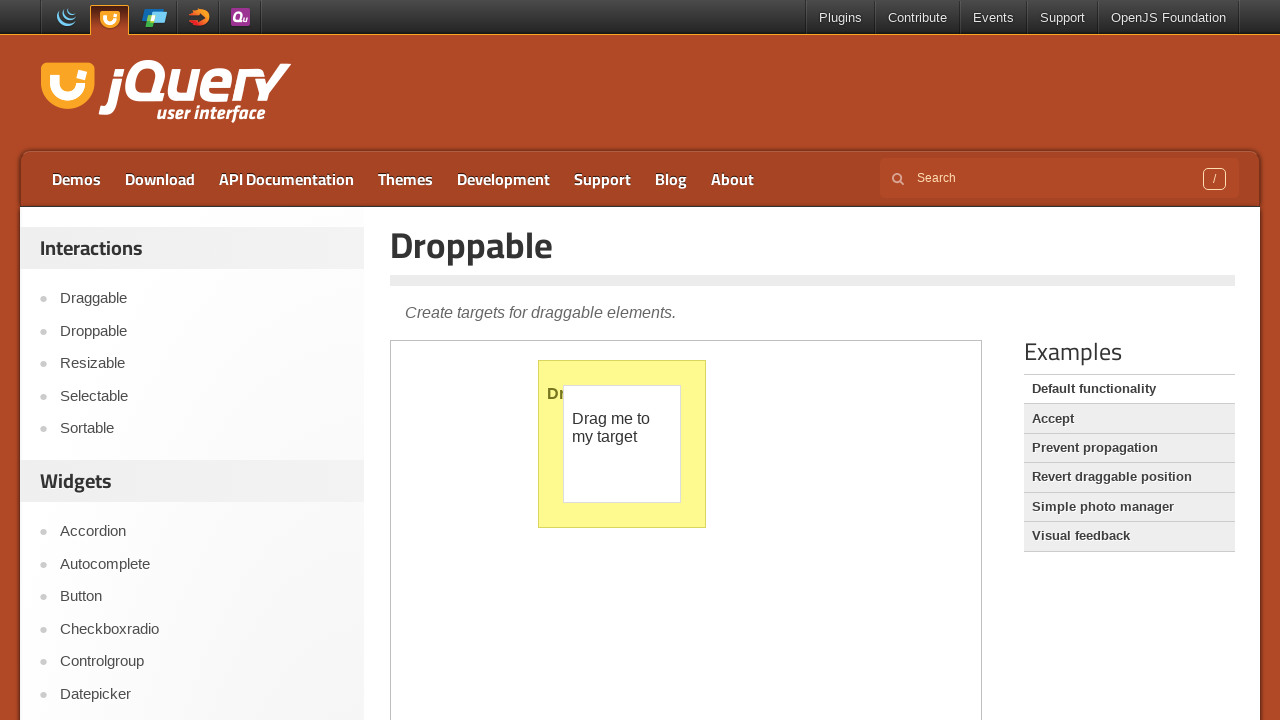

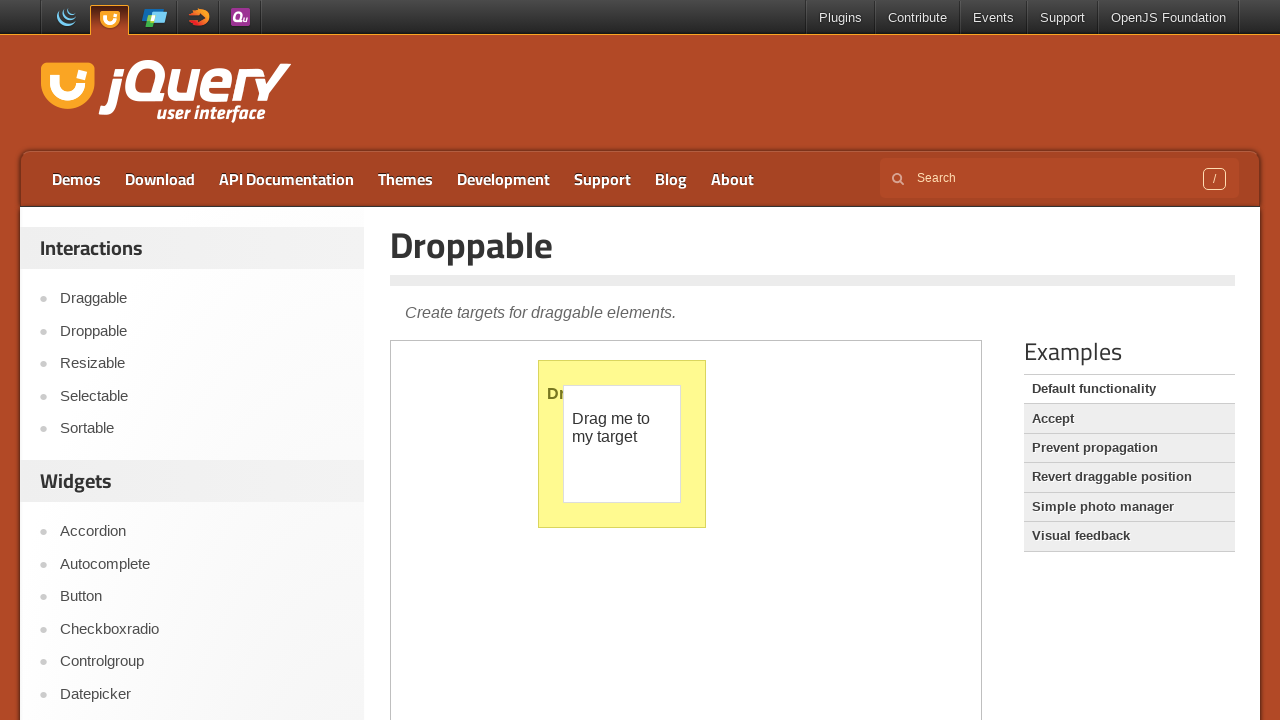